Tests file upload functionality by sending a file path to the file input field and submitting the form, then verifying the uploaded filename is displayed on the confirmation page.

Starting URL: http://the-internet.herokuapp.com/upload

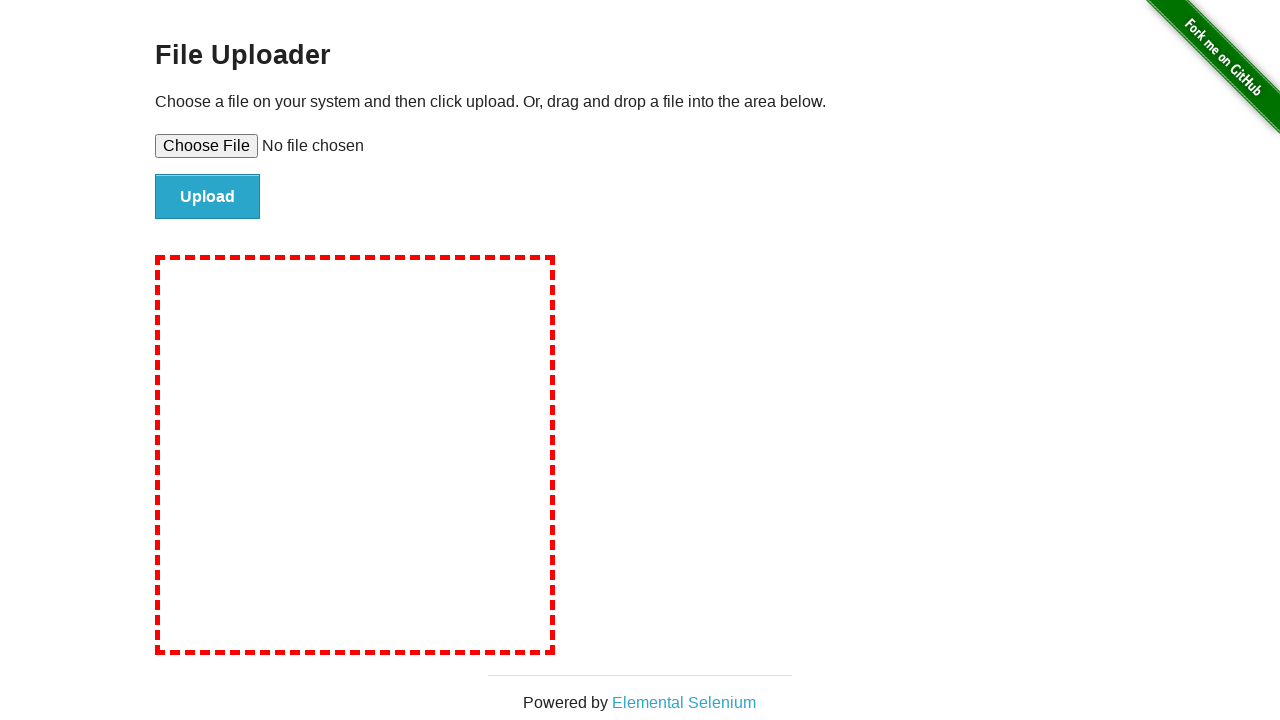

Created temporary test file at /tmp/test-upload-file.txt
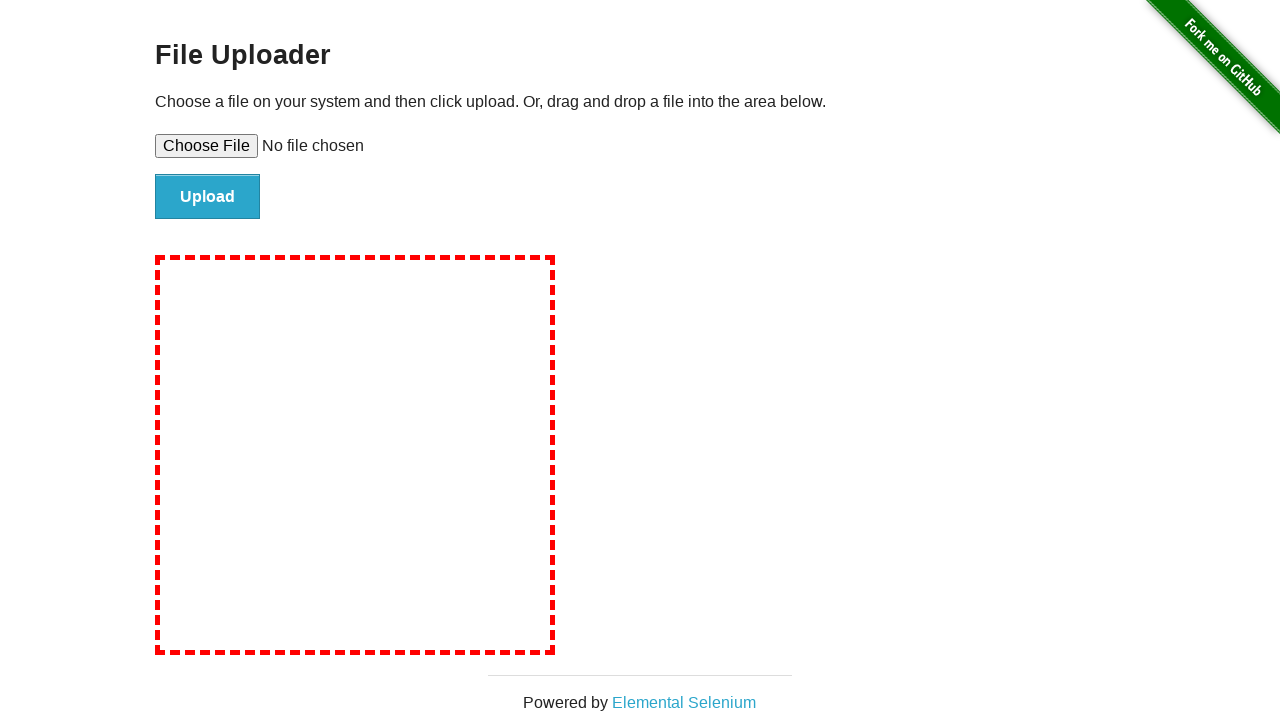

Set file input with test file: test-upload-file.txt
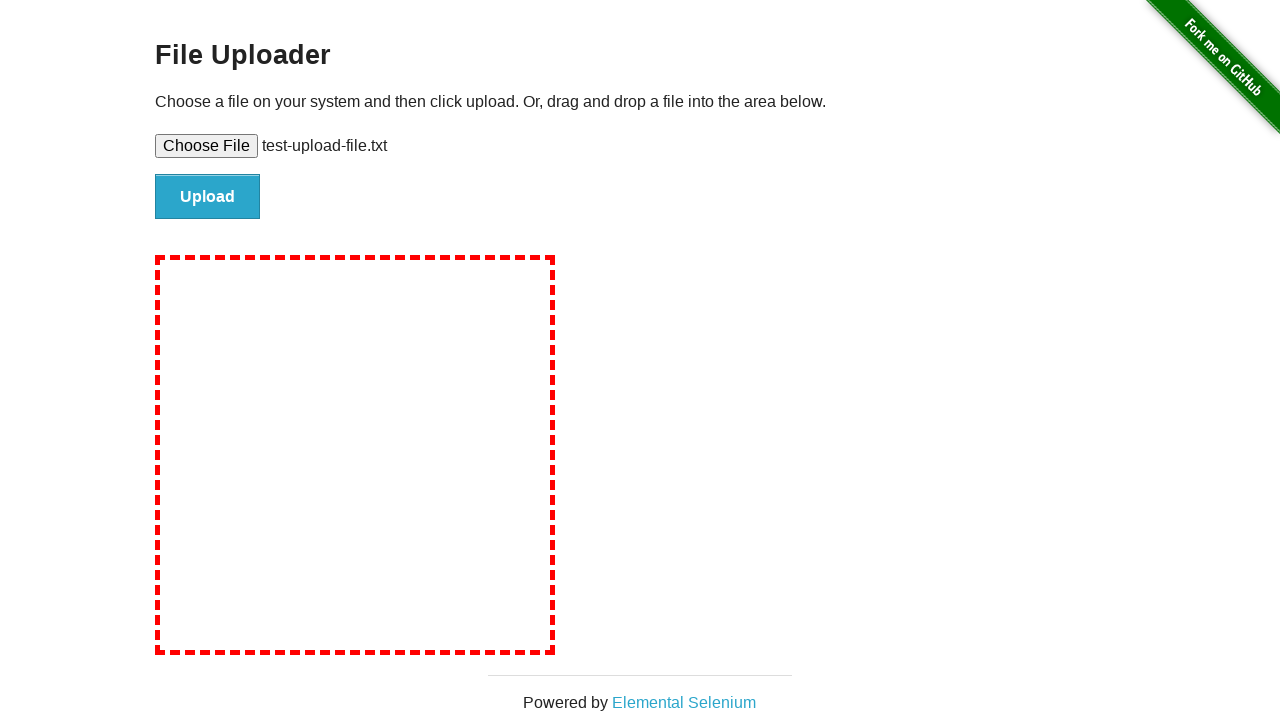

Clicked file submit button to upload at (208, 197) on #file-submit
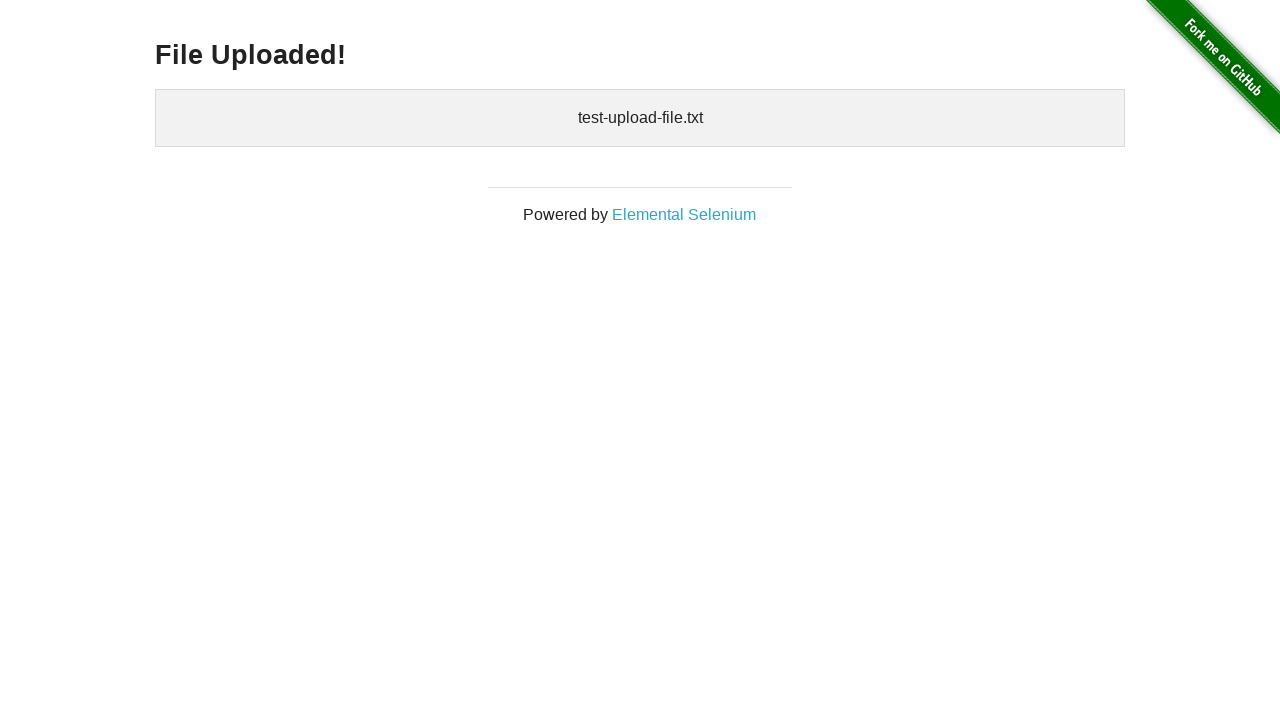

File upload confirmation page loaded with uploaded files display
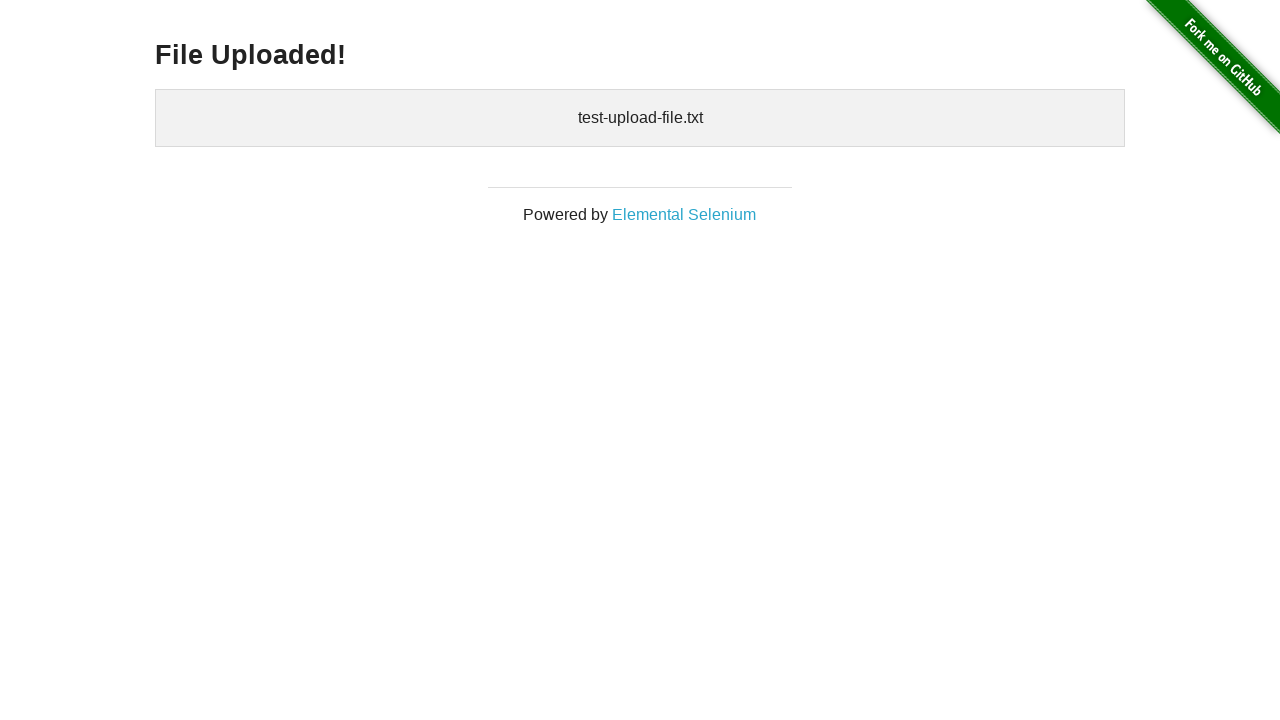

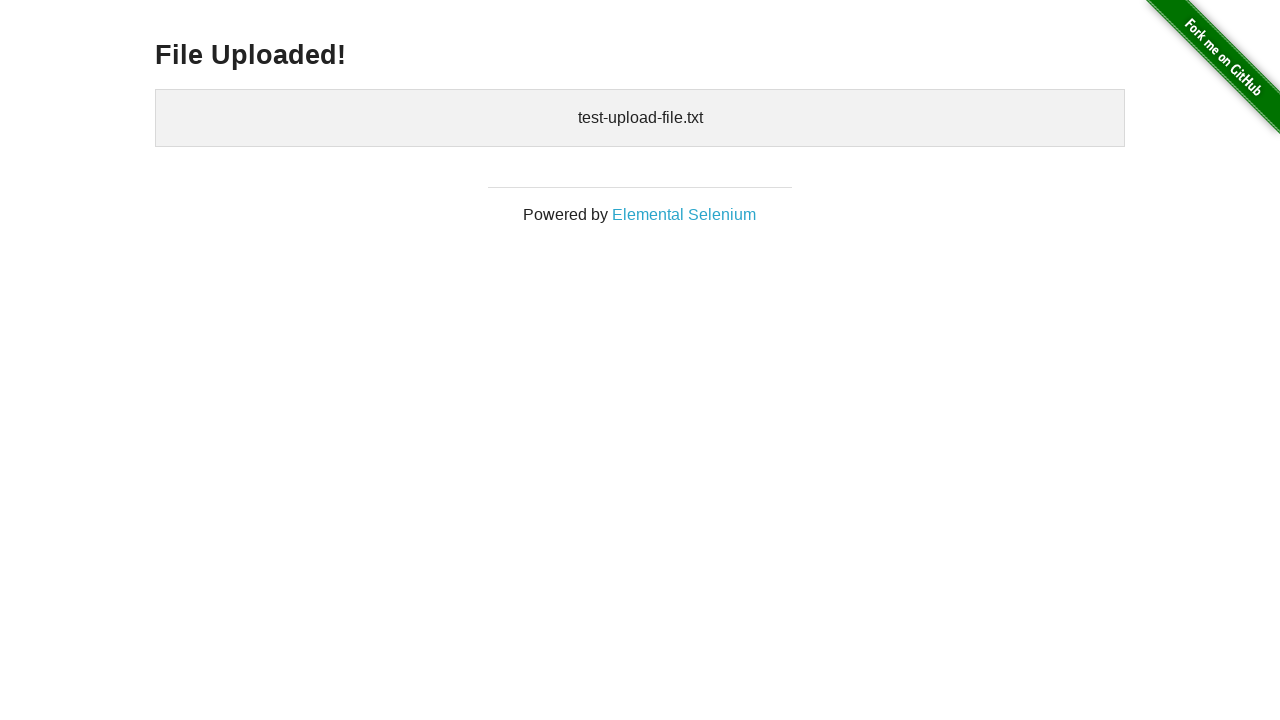